Tests changing the font/border color of the title text by entering a hex color value

Starting URL: http://psyc.horm.org/

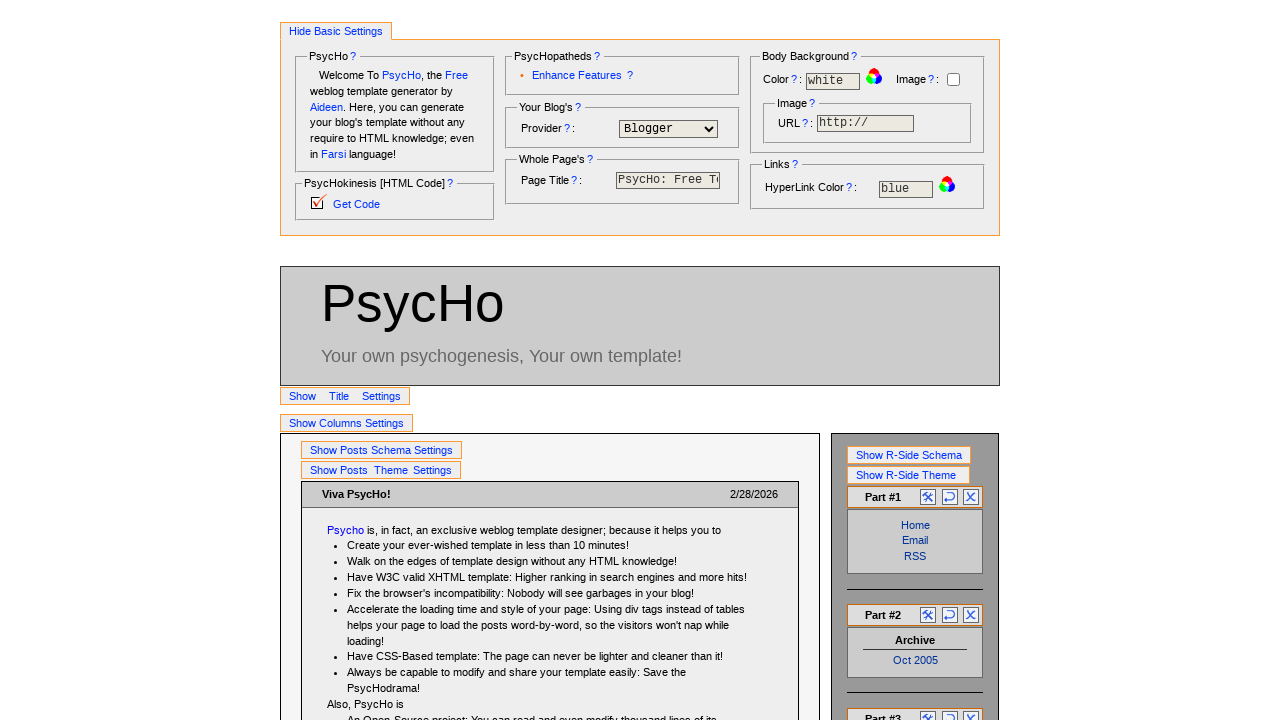

Clicked on title settings to make them visible for editing at (304, 396) on #SHTitleSettings
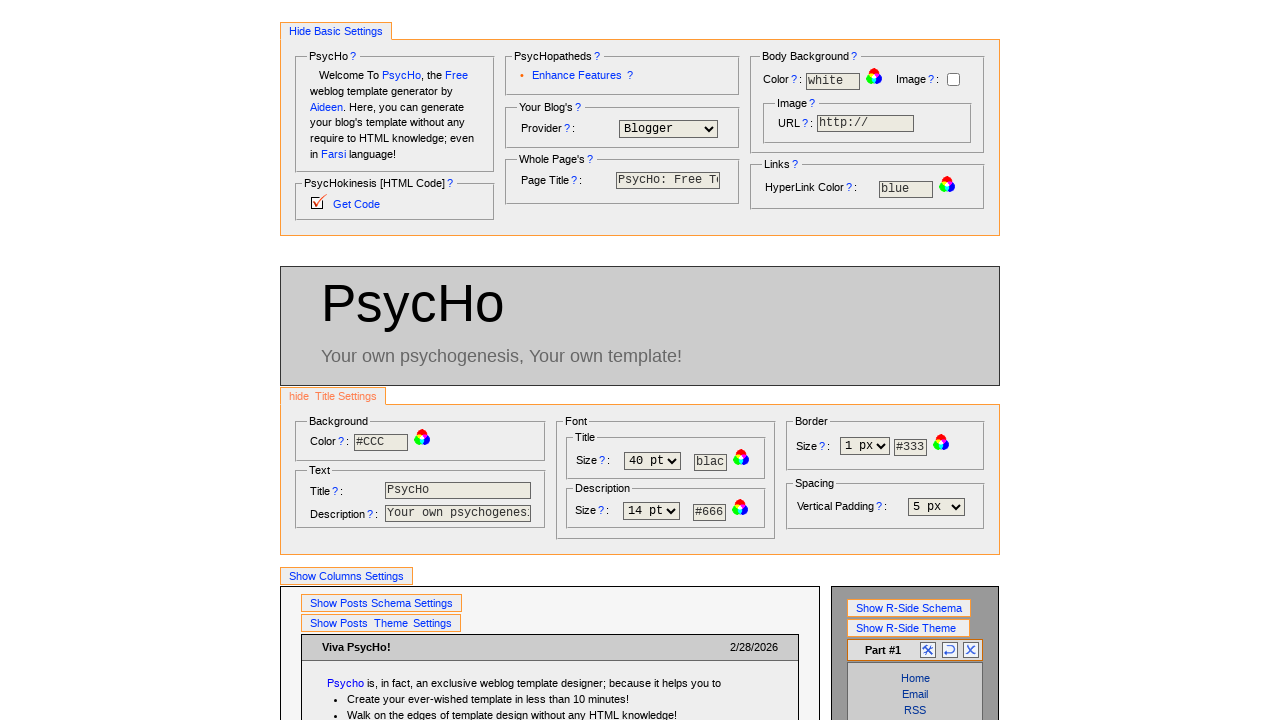

Clicked on title color field at (710, 463) on #TitleColorEr
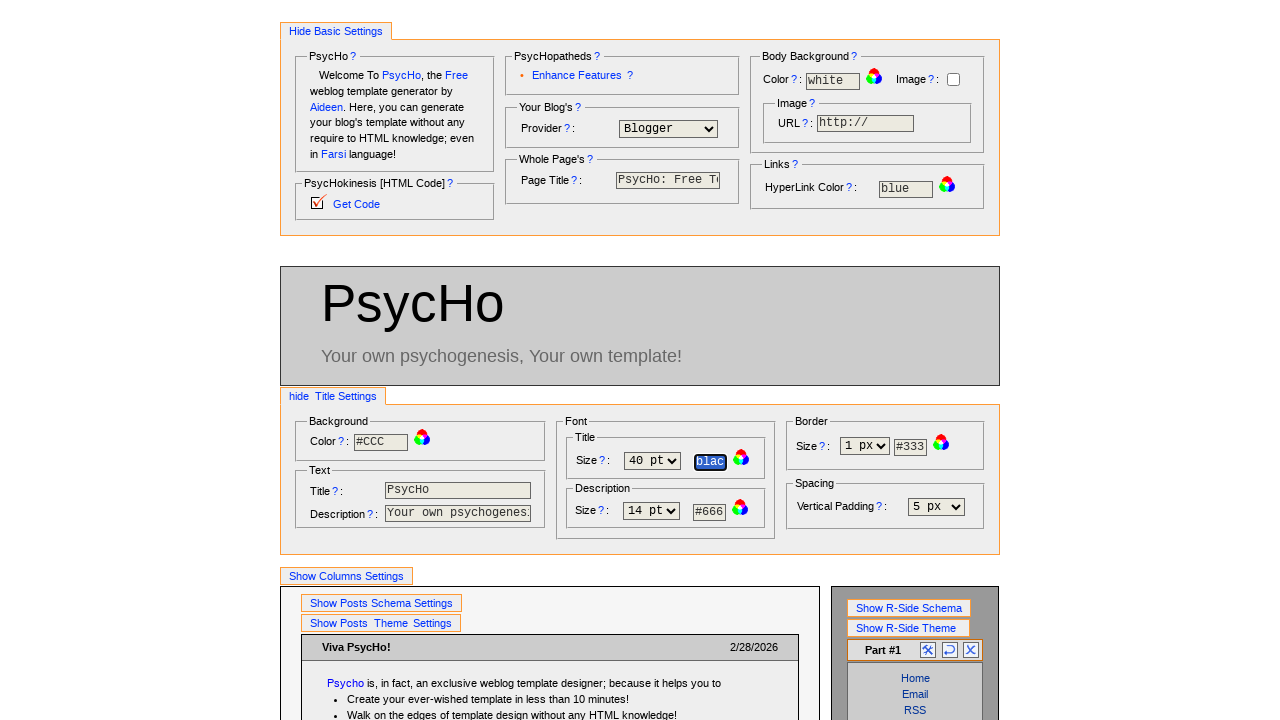

Entered hex color value '#888' into title color field on #TitleColorEr
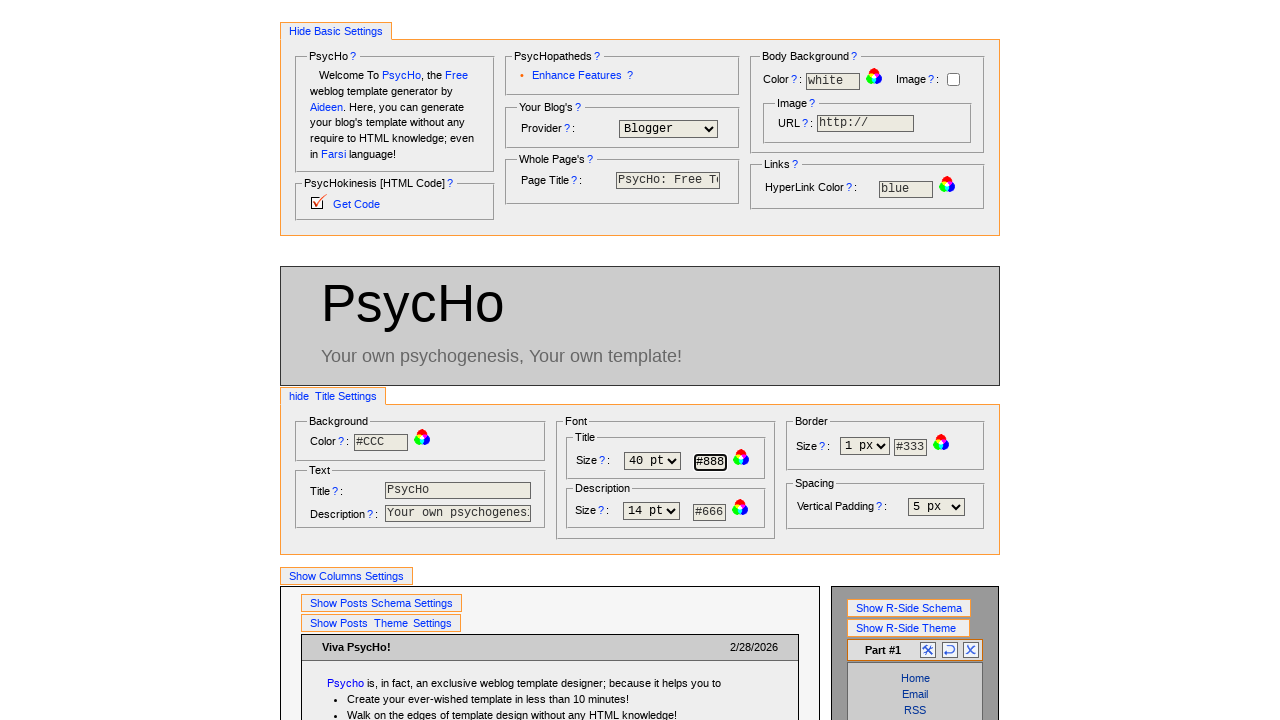

Title text element loaded after color change
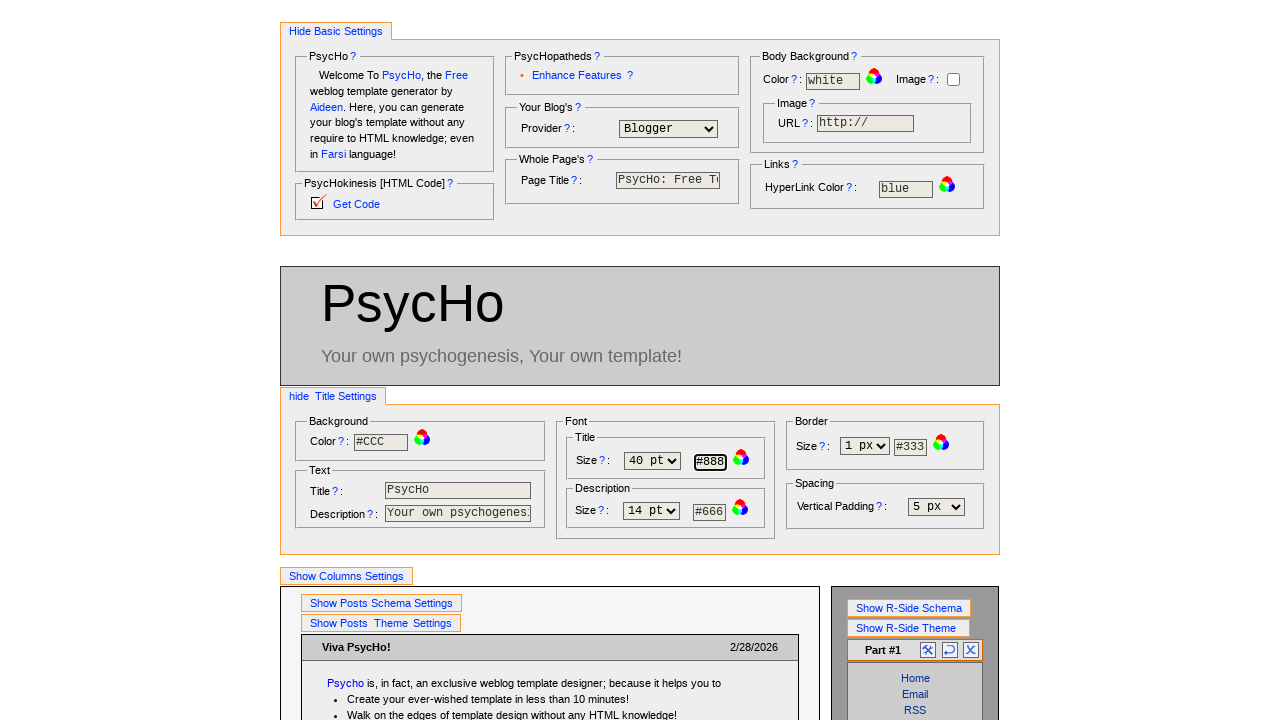

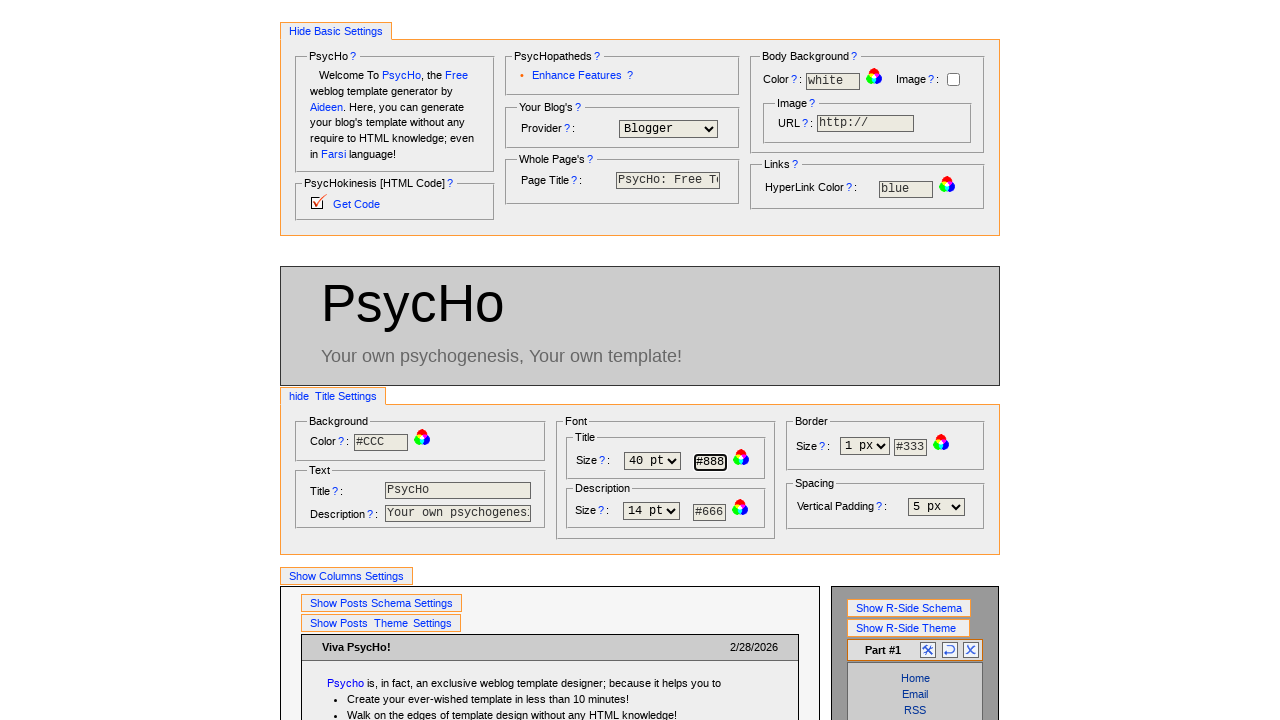